Tests handling of child/popup windows by clicking a button that opens a new window, switching to the new window, clicking on a Training link, then switching back to the original window

Starting URL: https://skpatro.github.io/demo/links/

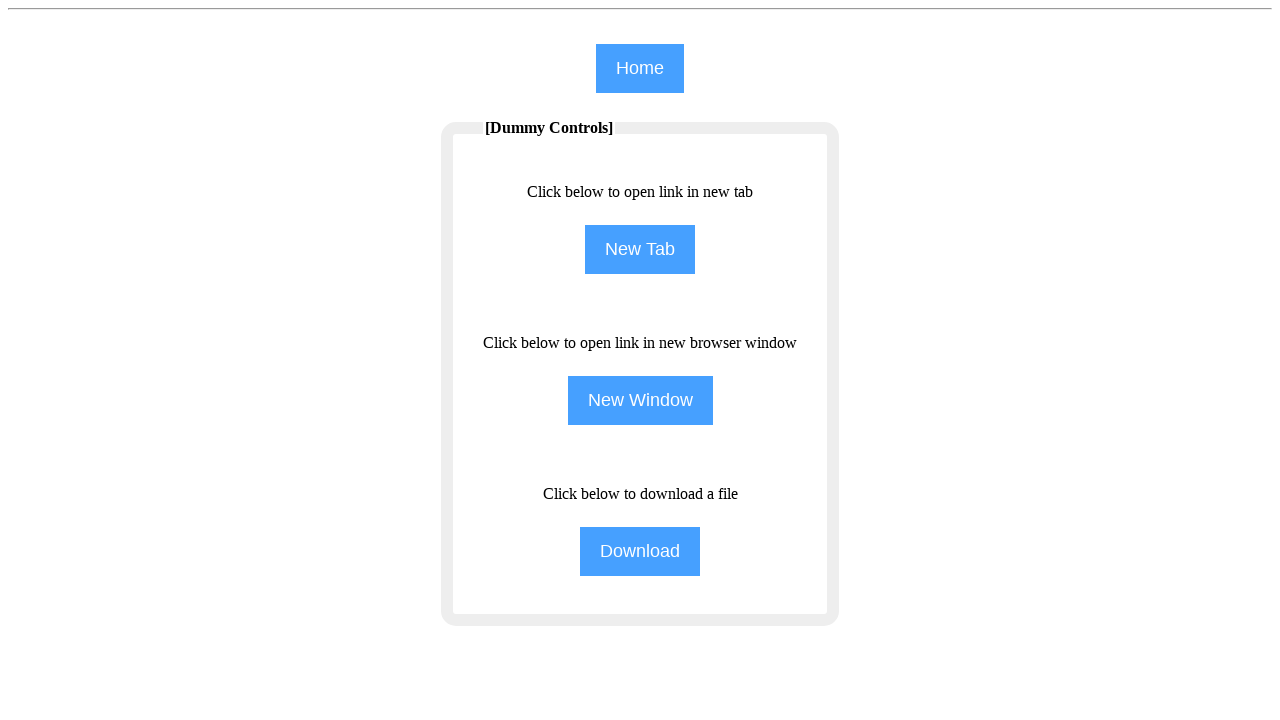

Clicked second button with class 'btn' to open a new window at (640, 250) on (//input[@class='btn'])[2]
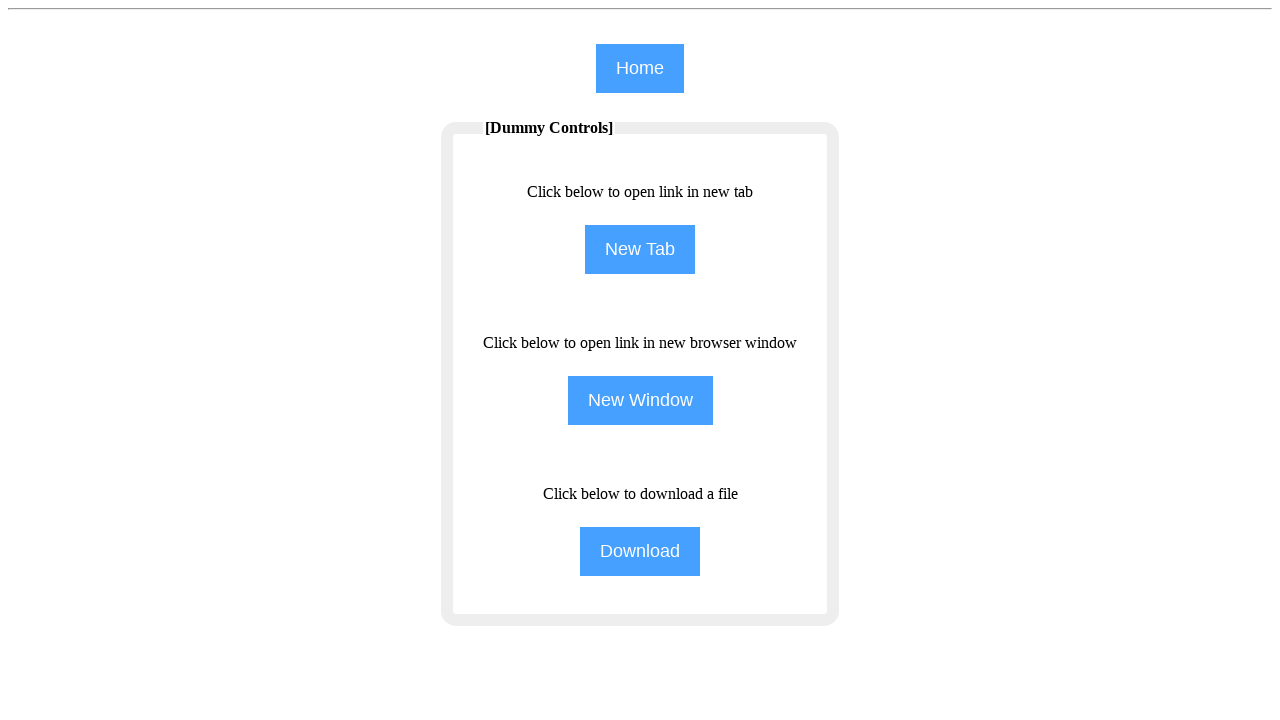

New window/popup page object retrieved
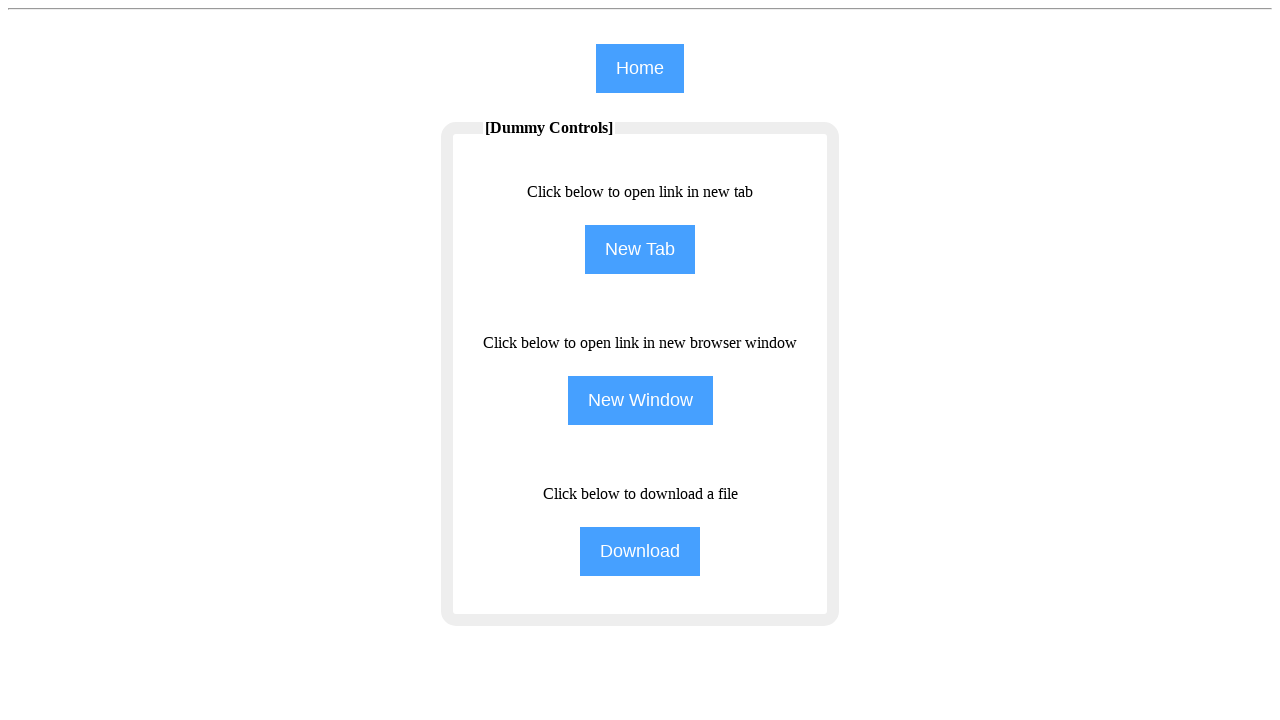

New window page loaded completely
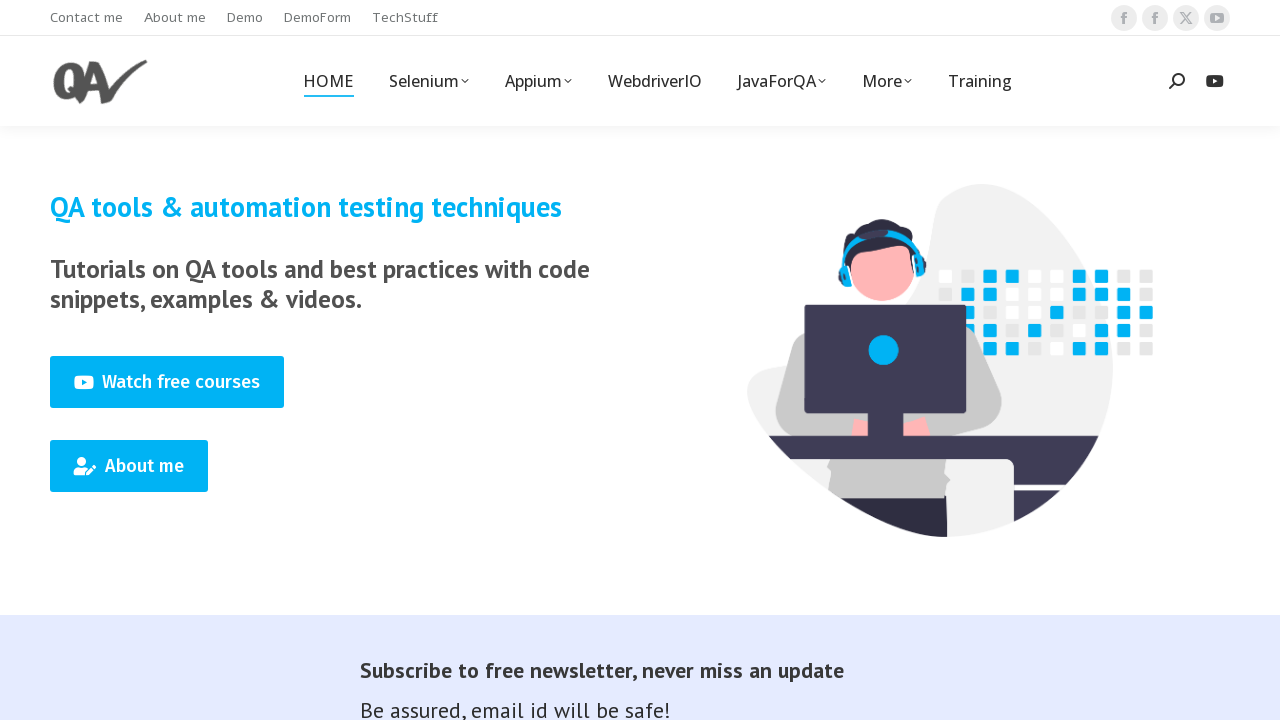

Clicked Training link in the new window at (980, 81) on (//span[text()='Training'])[1]
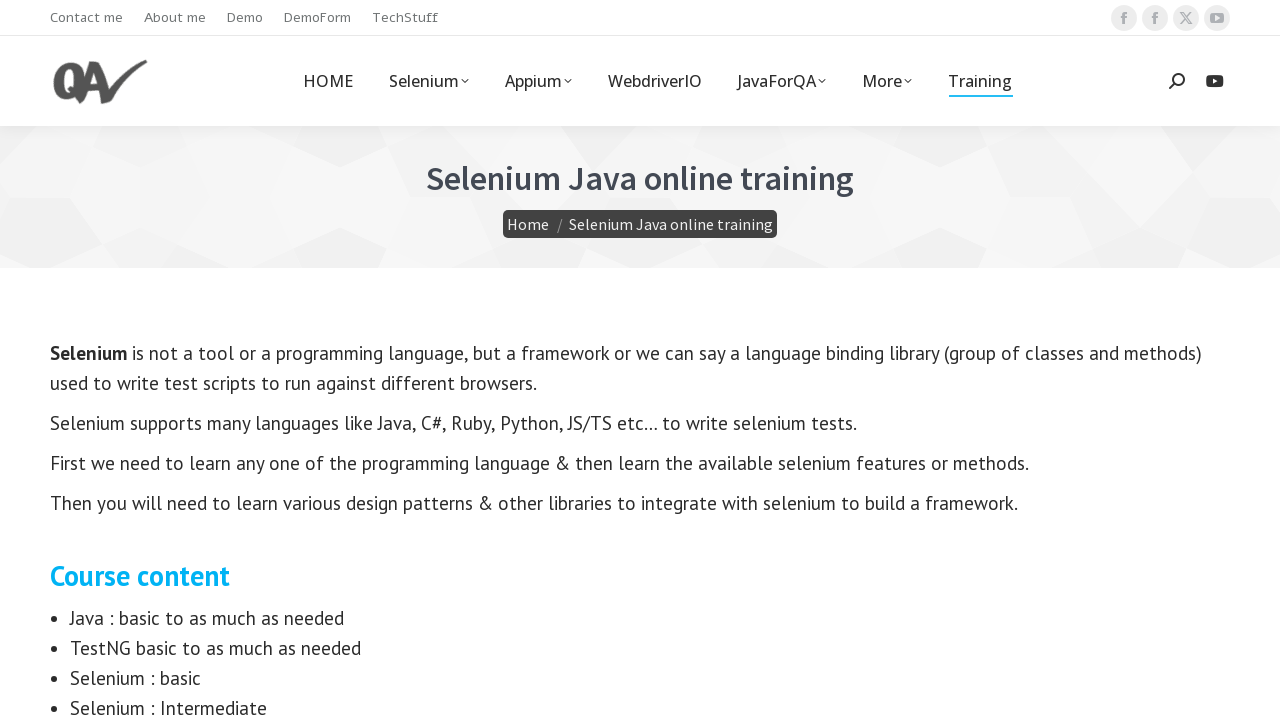

Switched back to original window
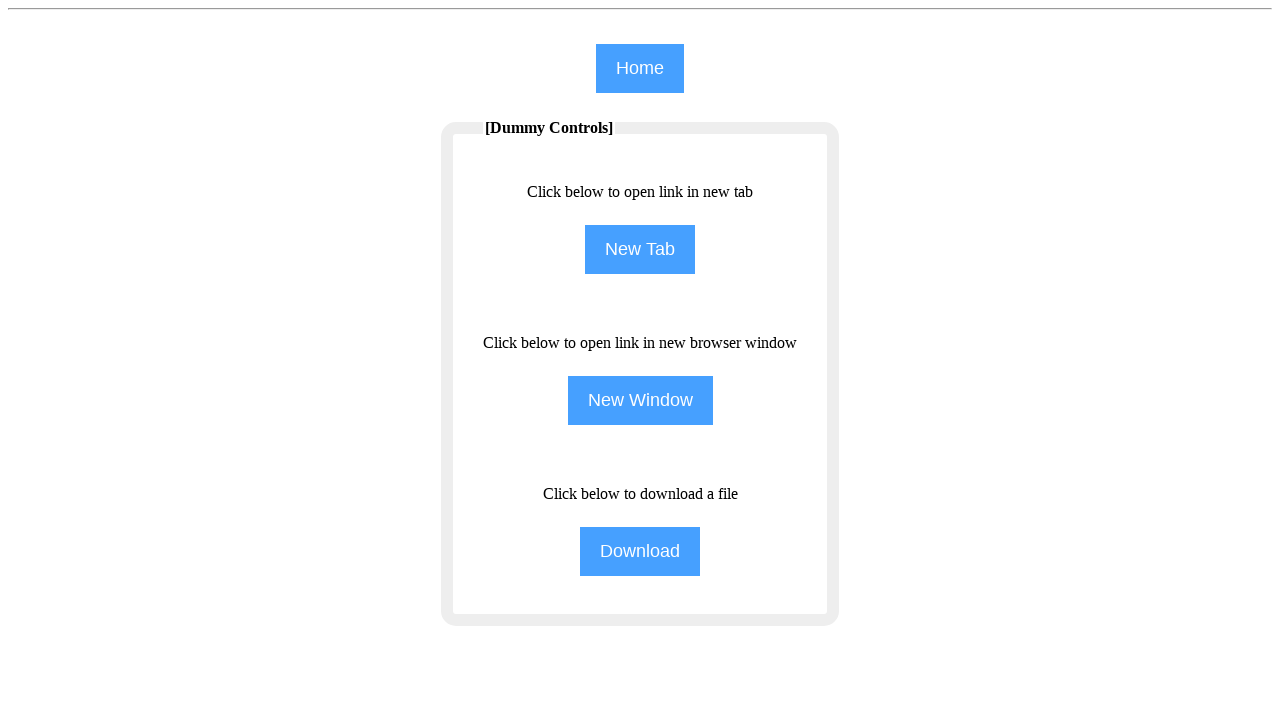

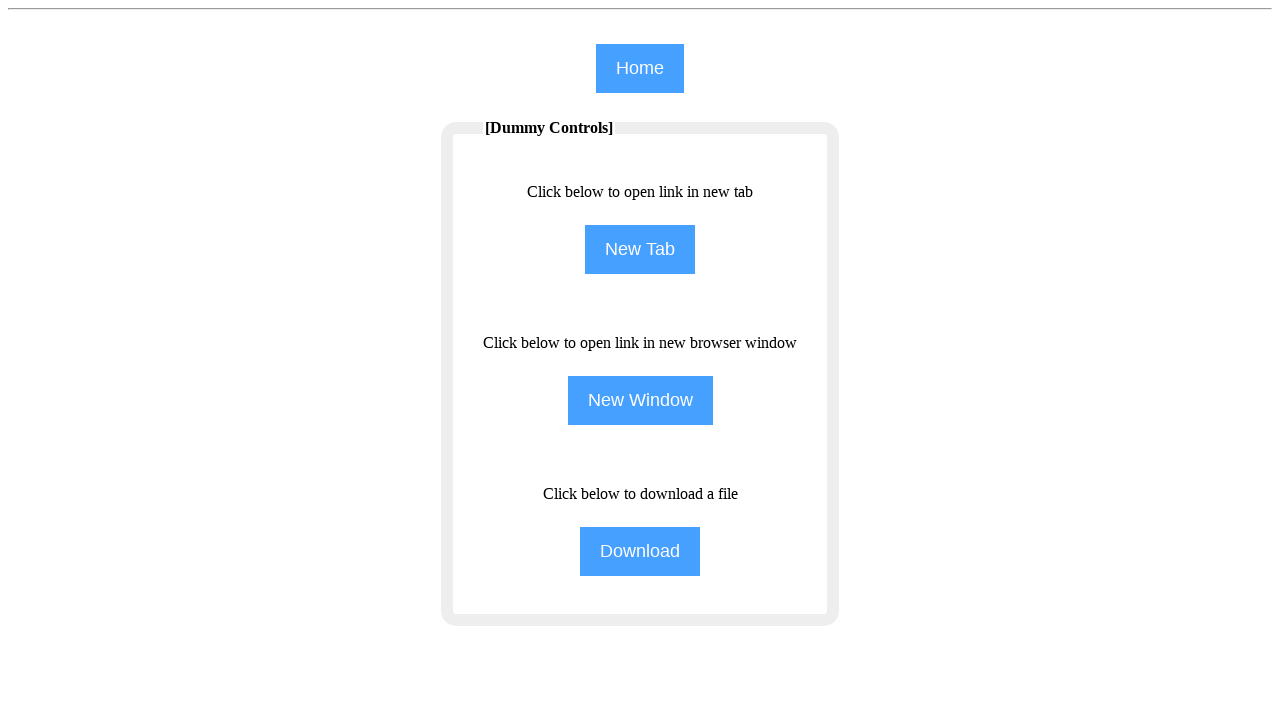